Navigates through Puma website's main navigation menu by hovering over each menu item to reveal dropdown submenus

Starting URL: https://www.puma.com

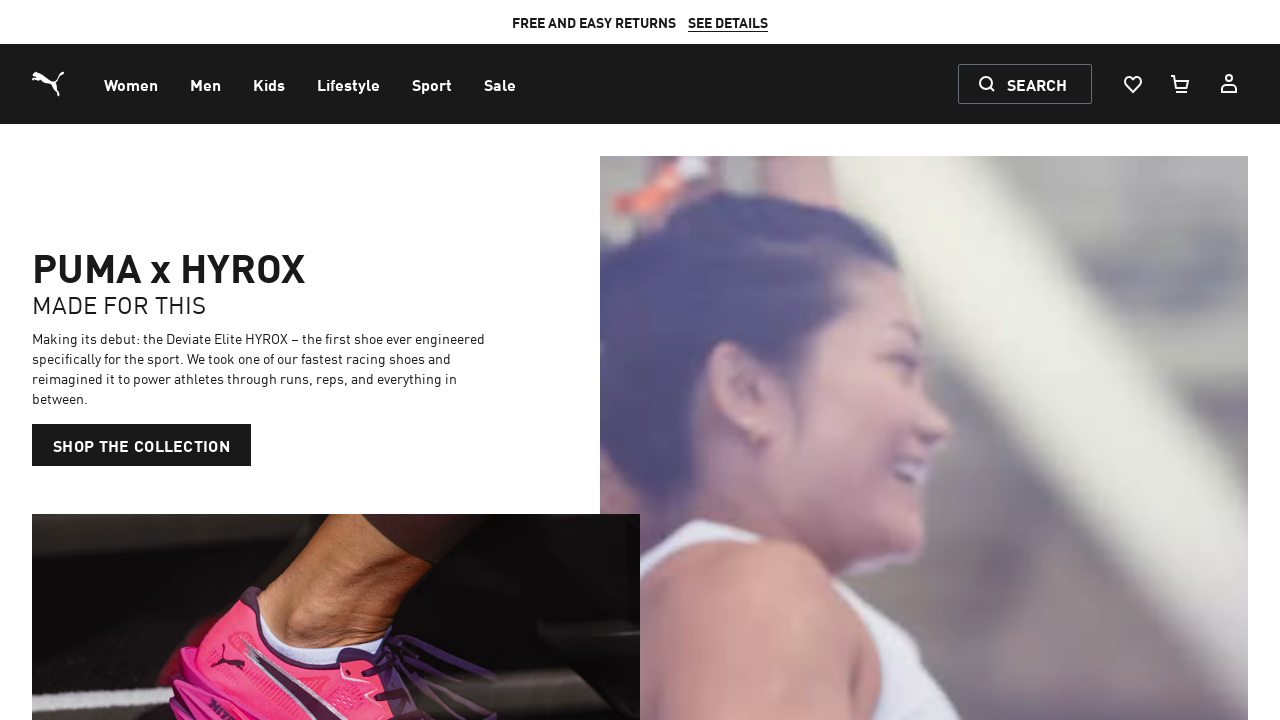

Navigated to https://www.puma.com
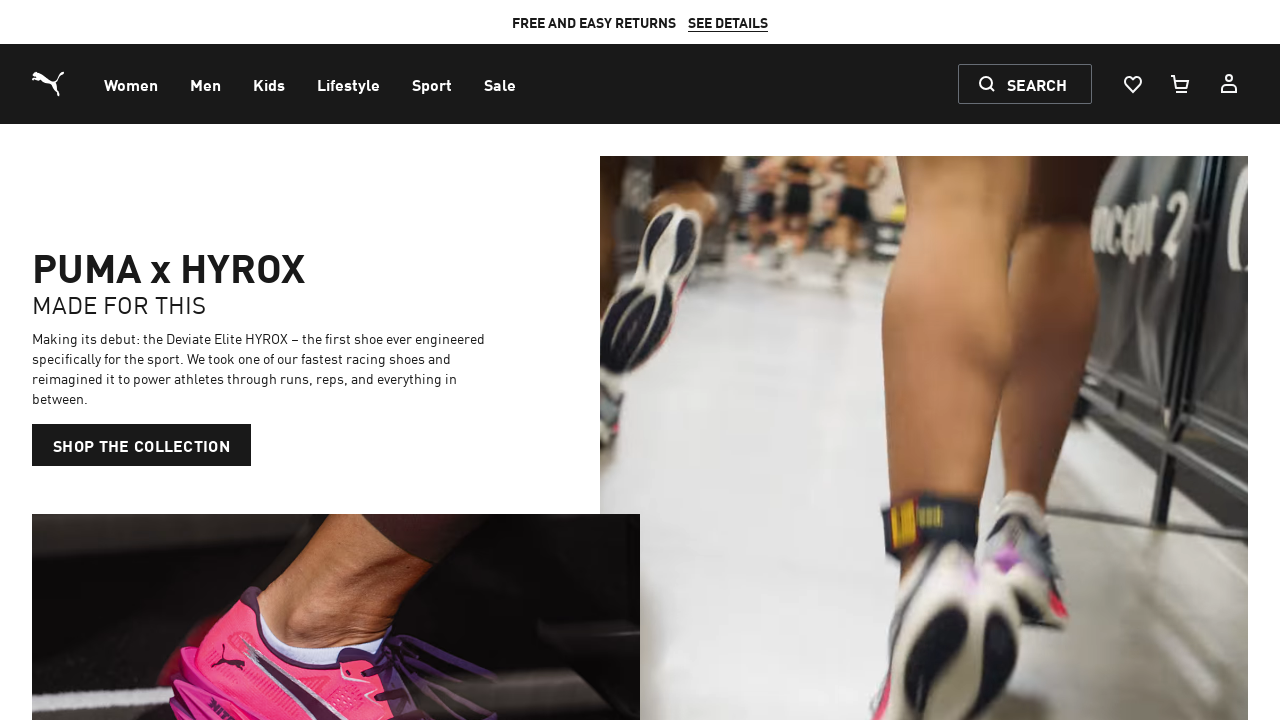

Located all main navigation menu items
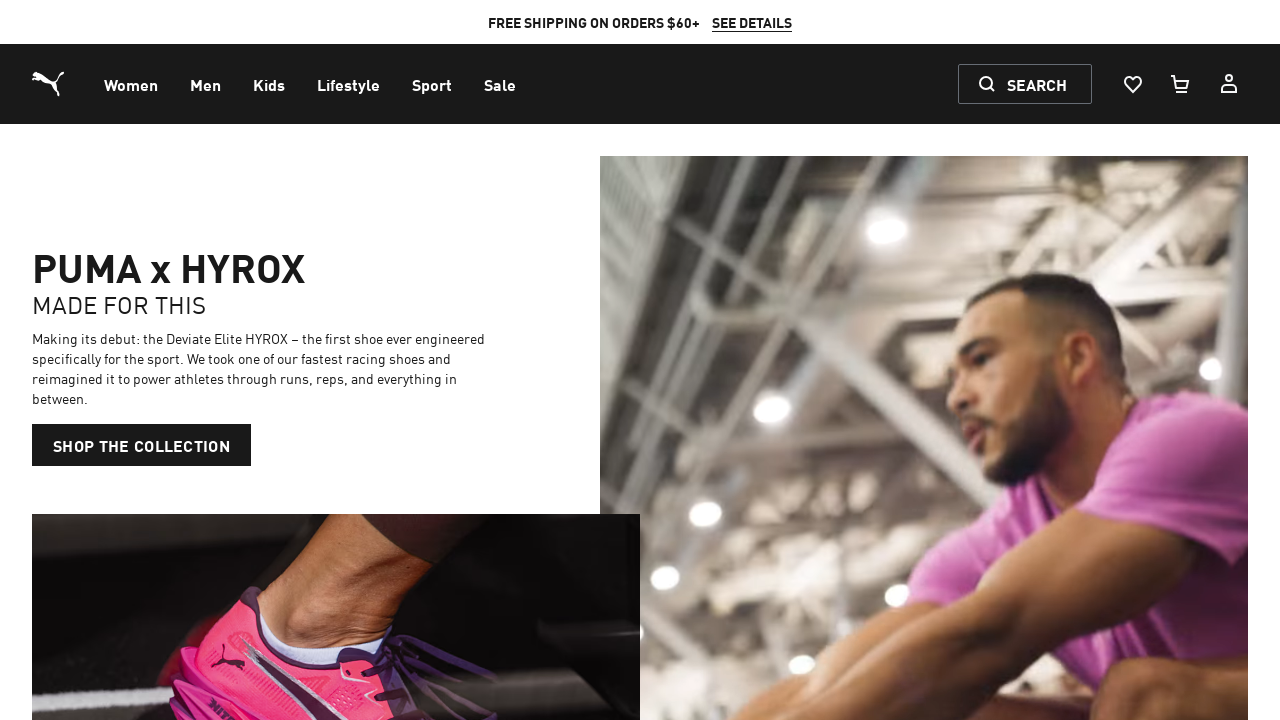

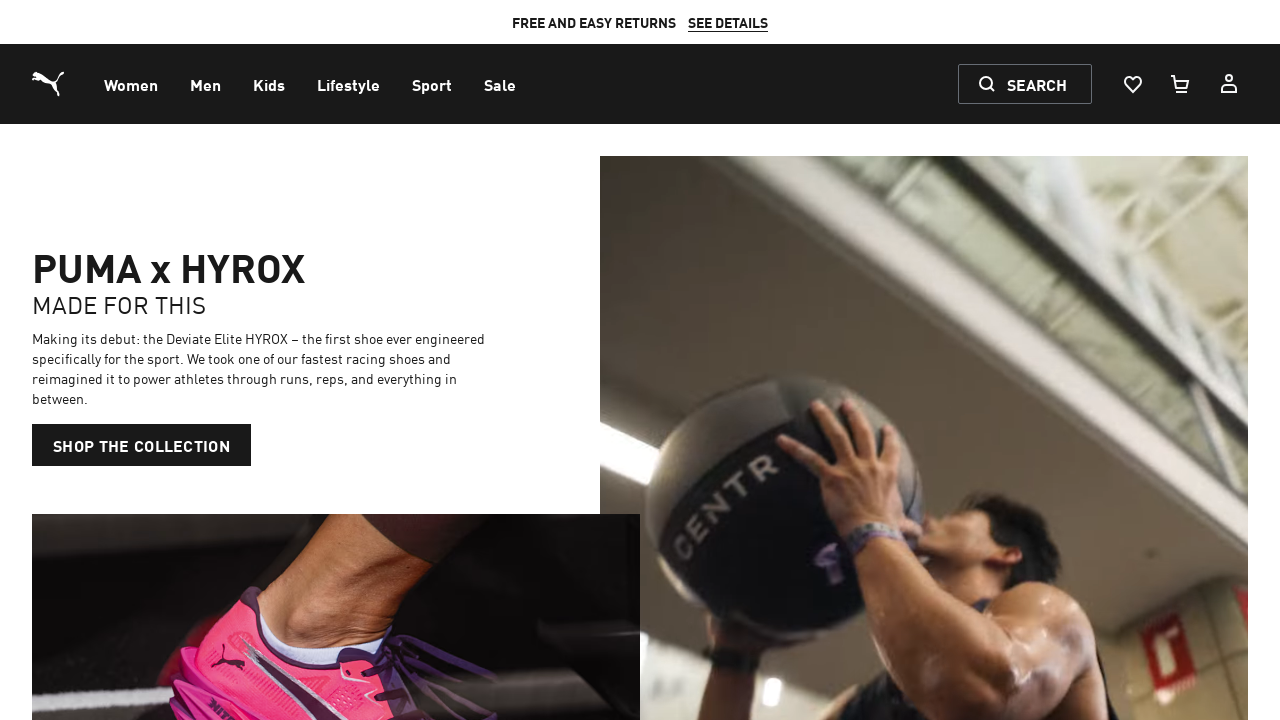